Tests that edits are saved when the input loses focus (blur event)

Starting URL: https://demo.playwright.dev/todomvc

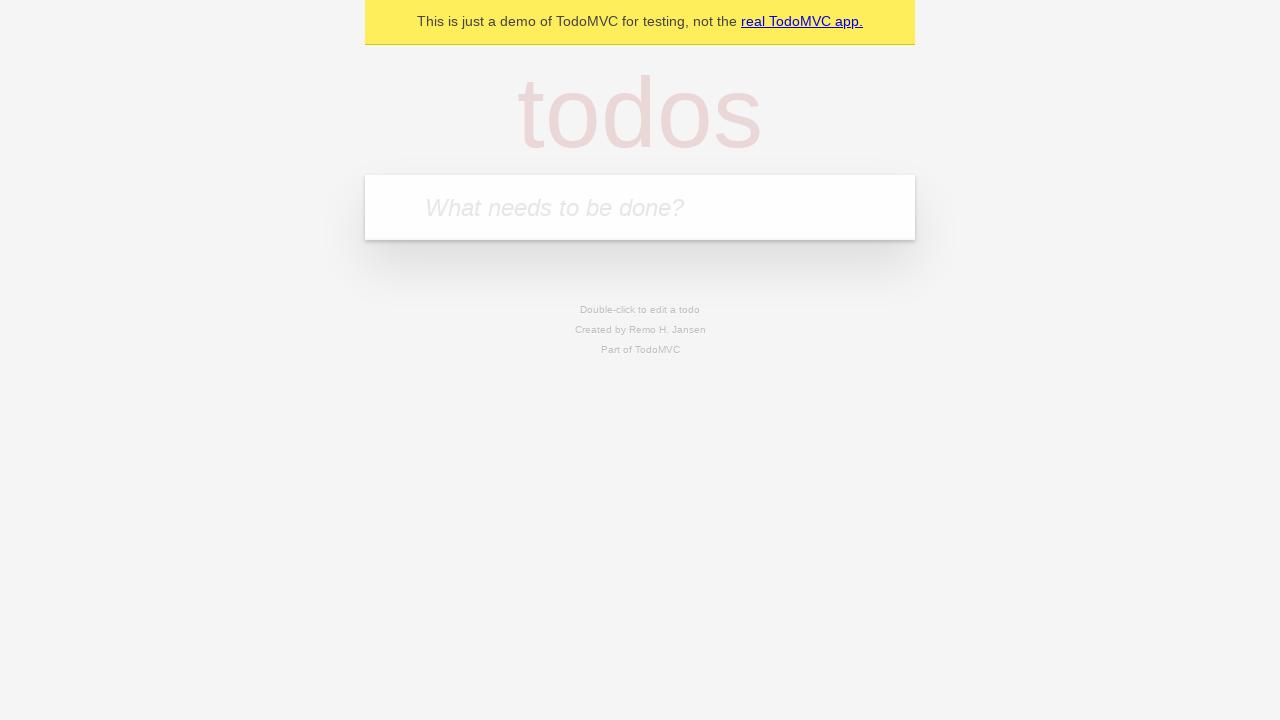

Filled new todo input with 'buy some cheese' on internal:attr=[placeholder="What needs to be done?"i]
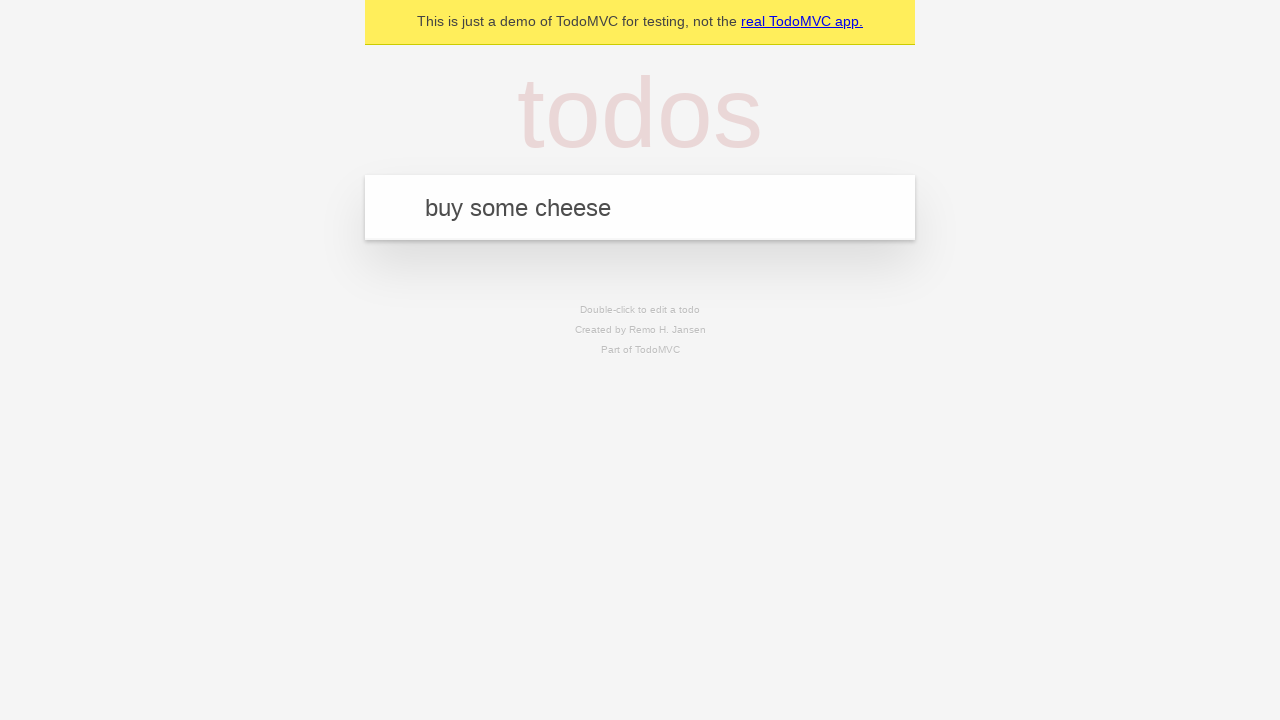

Pressed Enter to create todo 'buy some cheese' on internal:attr=[placeholder="What needs to be done?"i]
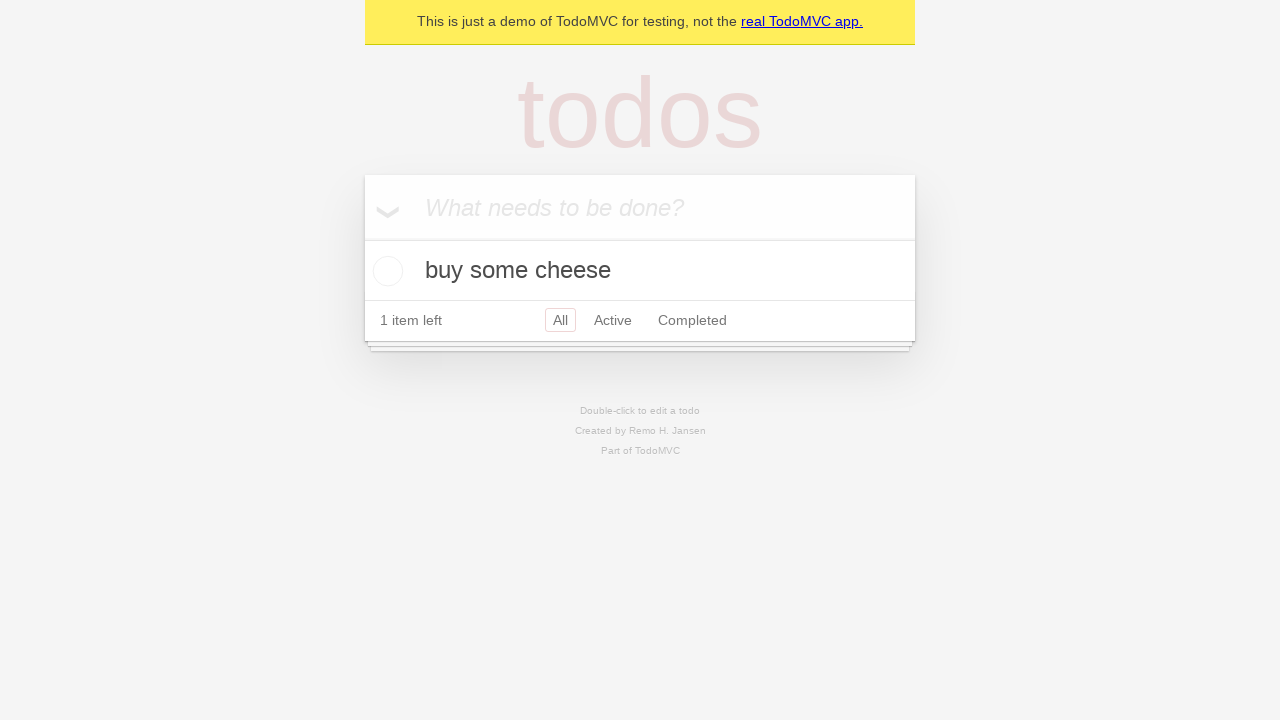

Filled new todo input with 'feed the cat' on internal:attr=[placeholder="What needs to be done?"i]
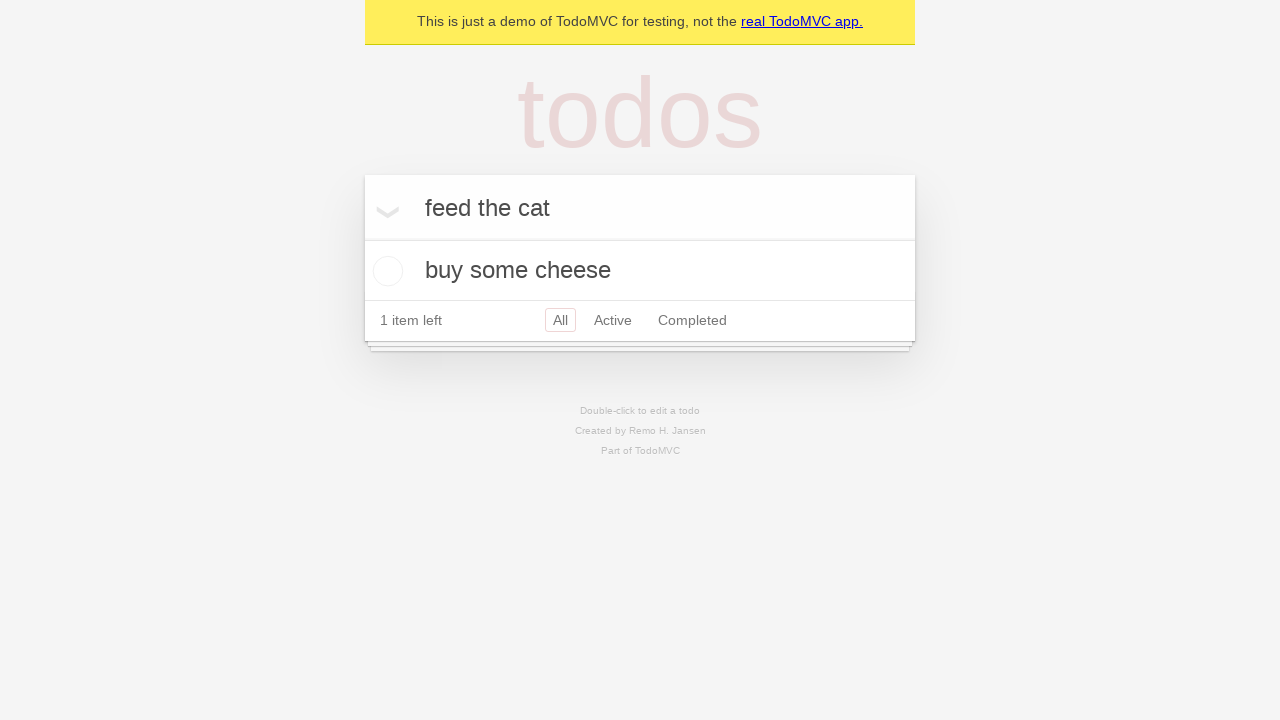

Pressed Enter to create todo 'feed the cat' on internal:attr=[placeholder="What needs to be done?"i]
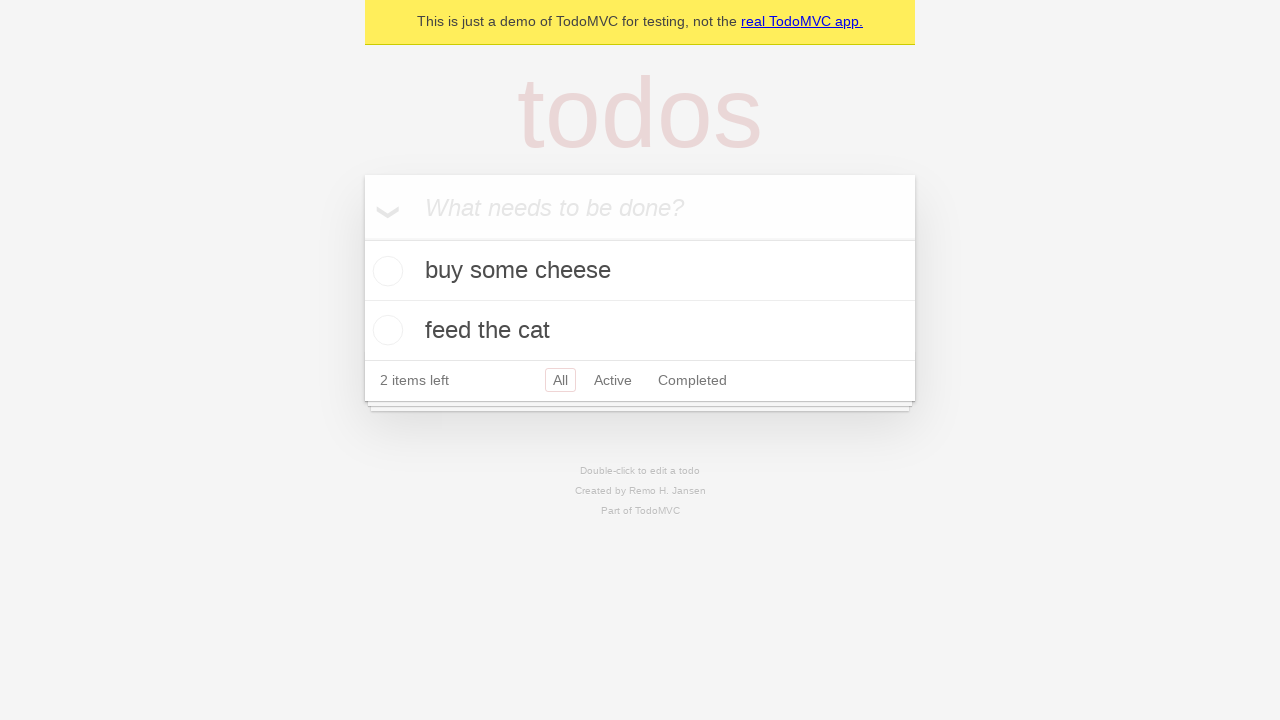

Filled new todo input with 'book a doctors appointment' on internal:attr=[placeholder="What needs to be done?"i]
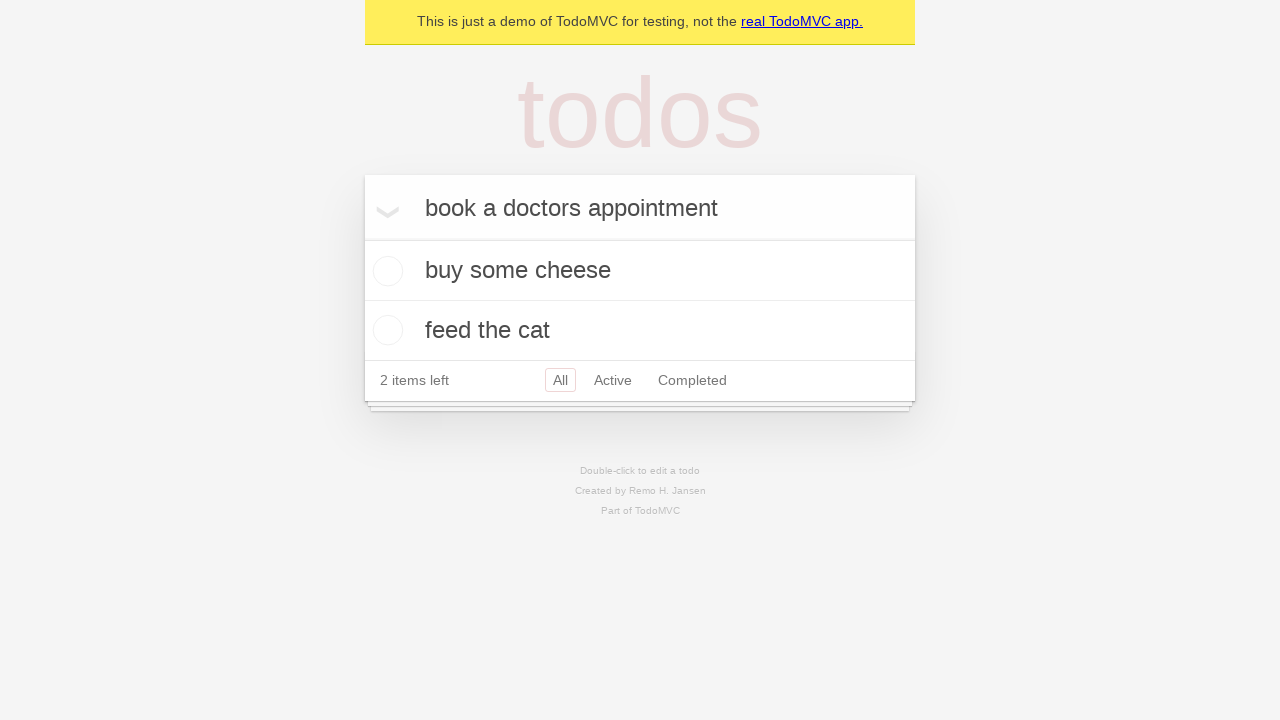

Pressed Enter to create todo 'book a doctors appointment' on internal:attr=[placeholder="What needs to be done?"i]
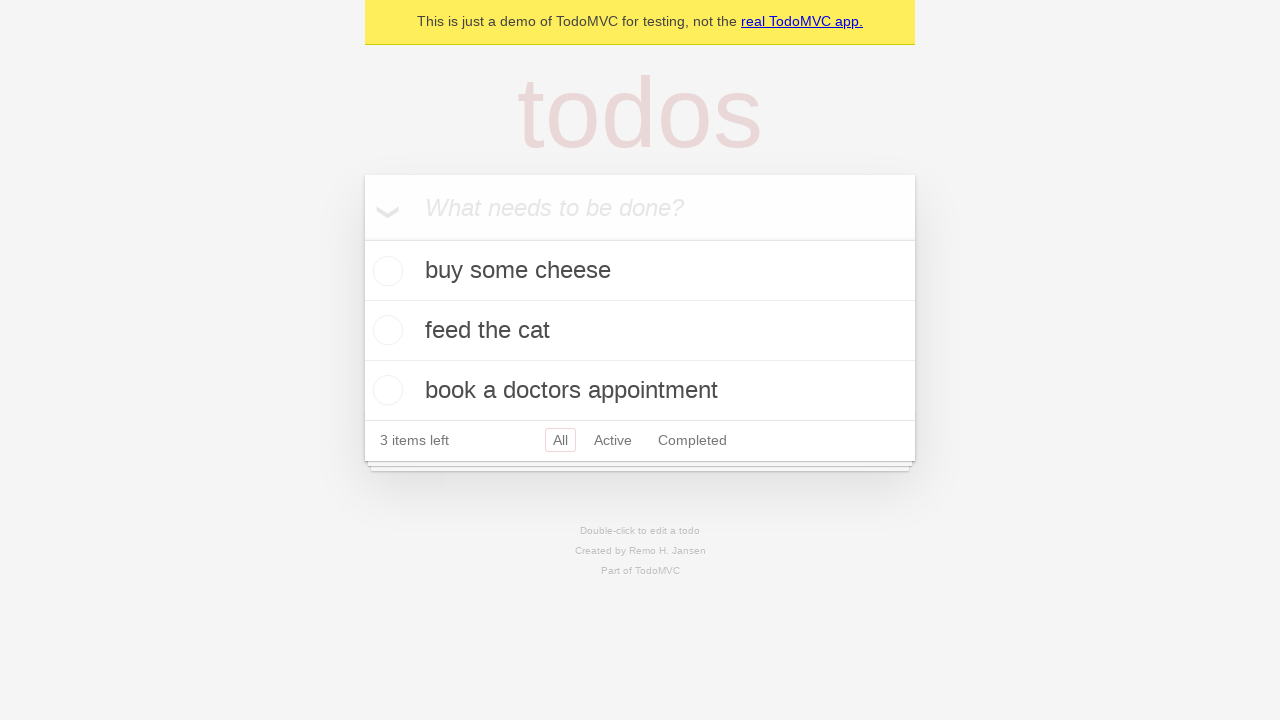

Double-clicked second todo item to enter edit mode at (640, 331) on internal:testid=[data-testid="todo-item"s] >> nth=1
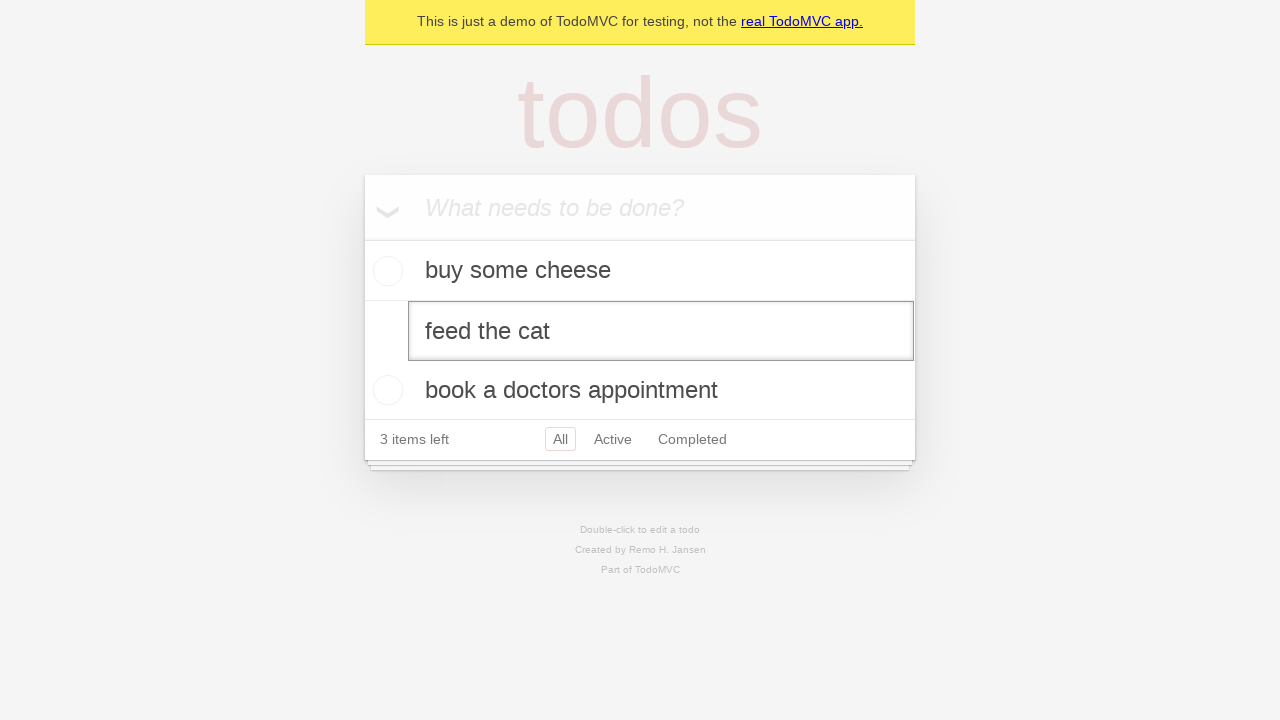

Filled edit input with 'buy some sausages' on internal:testid=[data-testid="todo-item"s] >> nth=1 >> internal:role=textbox[nam
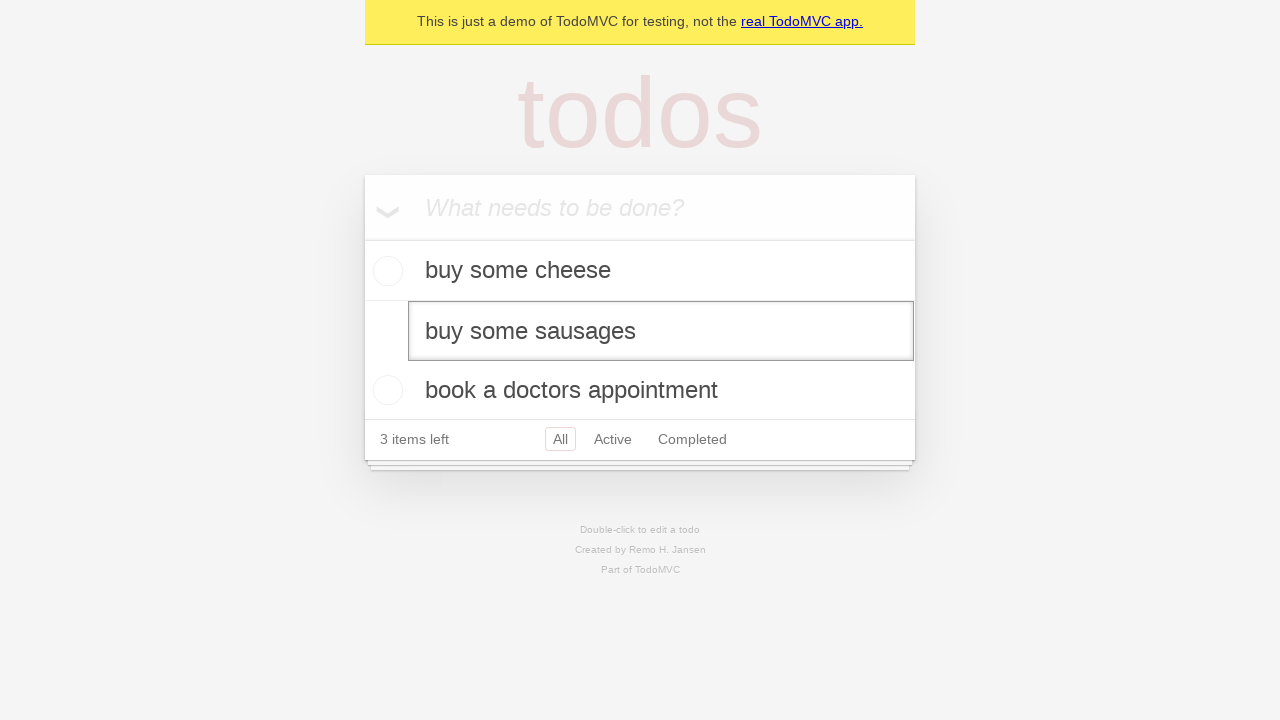

Dispatched blur event to save edit on input loss of focus
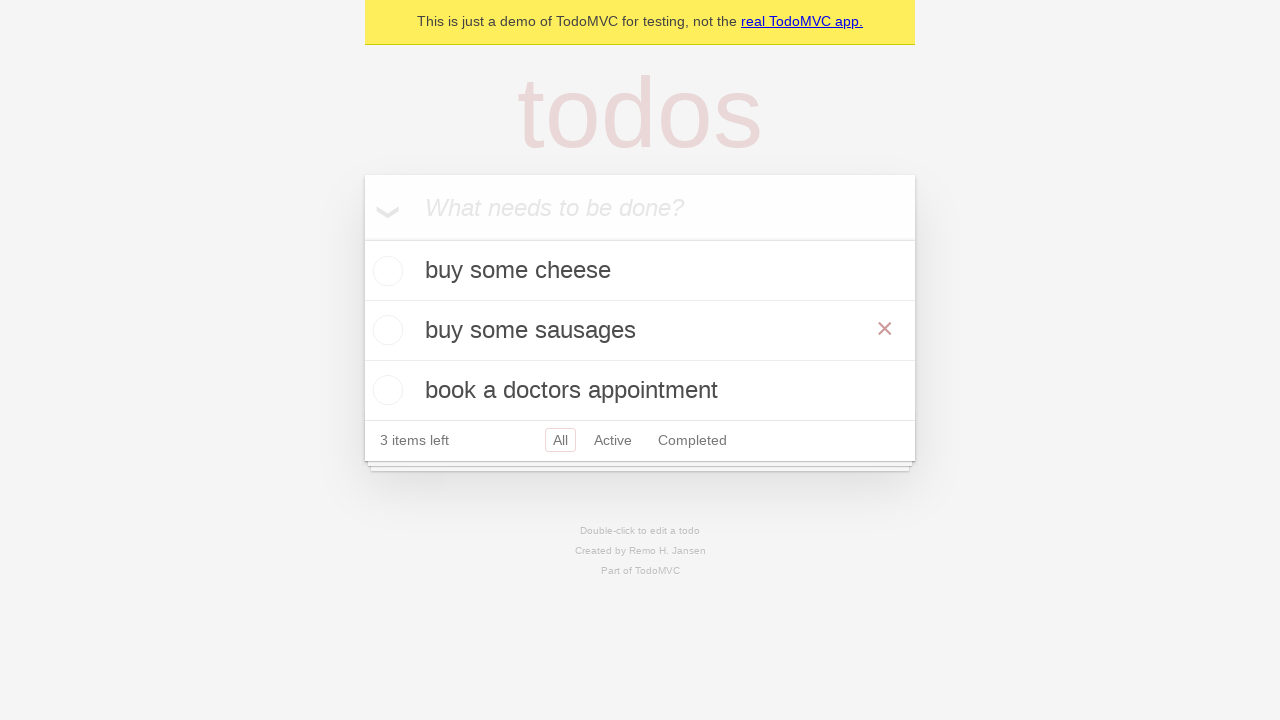

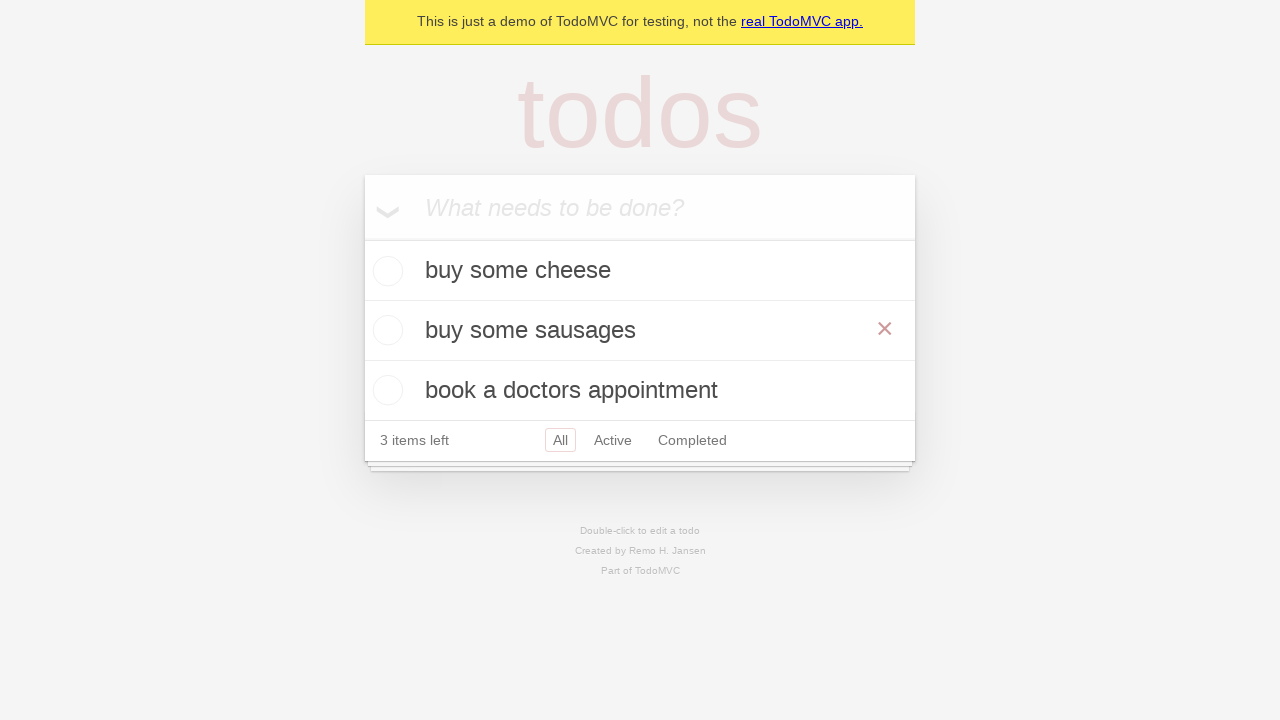